Tests clicking the letter D link and verifies languages starting with D are displayed

Starting URL: https://www.99-bottles-of-beer.net/abc.html

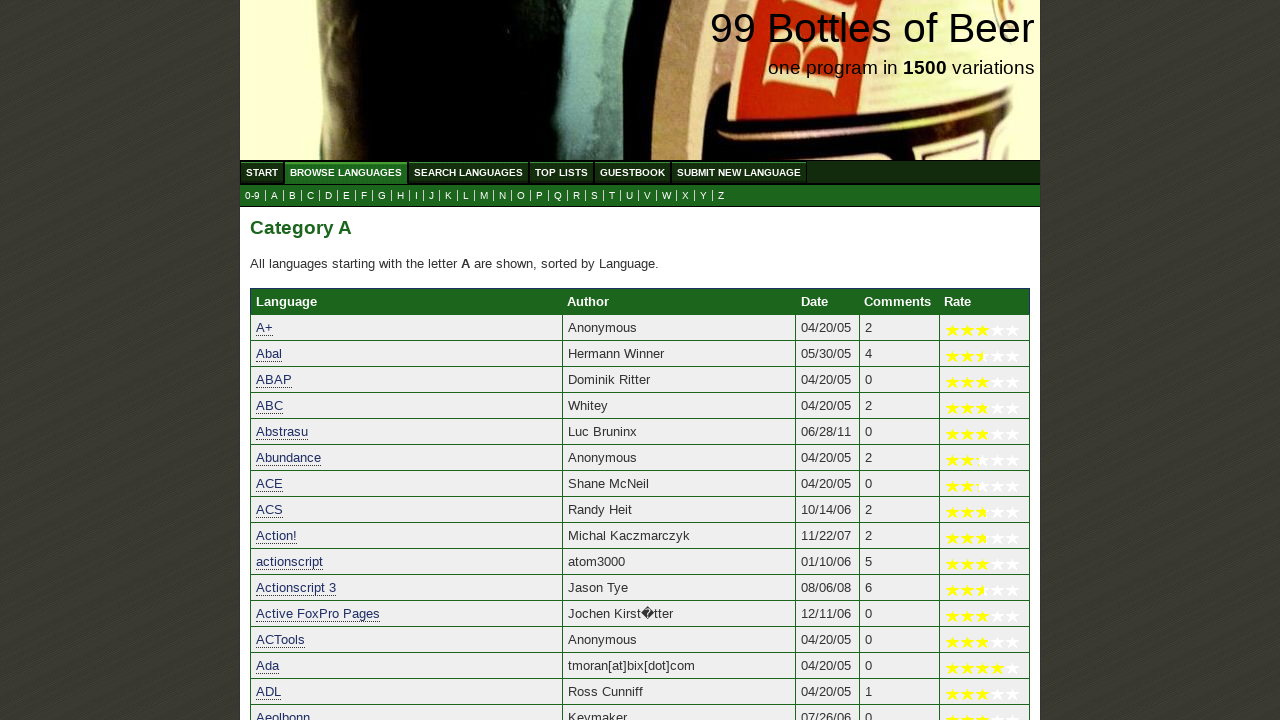

Clicked the letter D link to filter languages at (328, 196) on a[href='d.html']
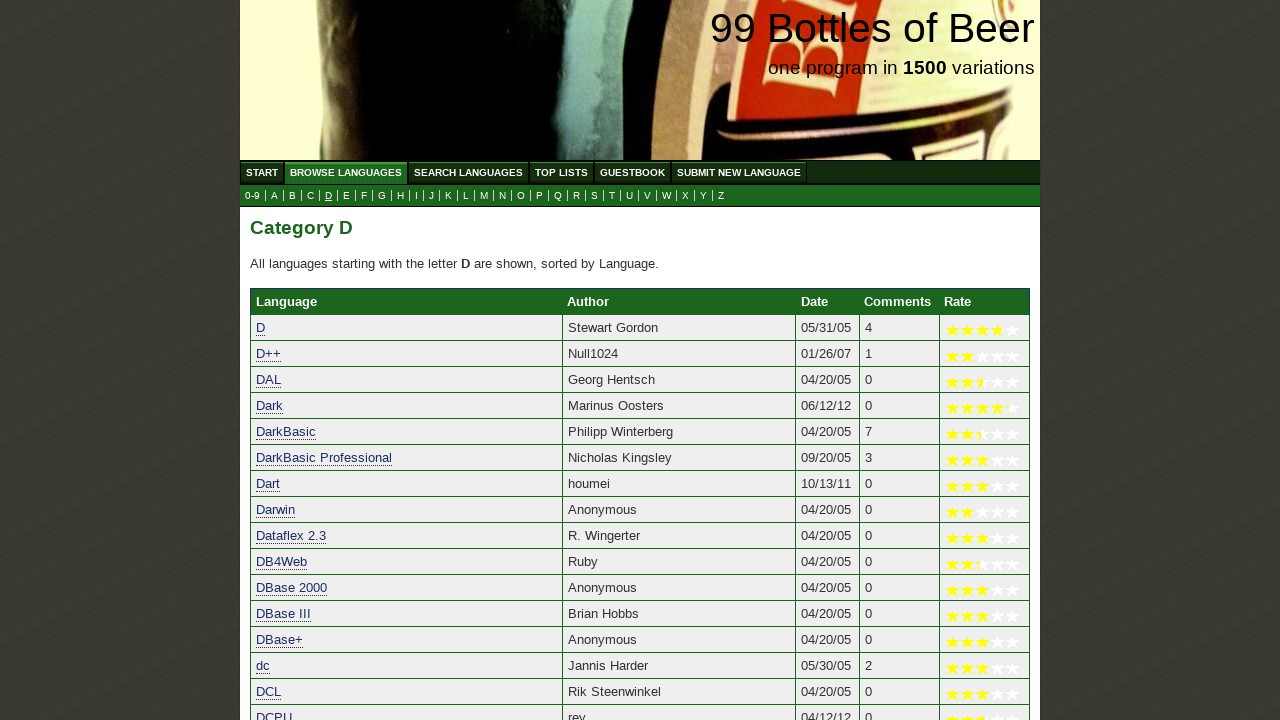

Languages starting with D loaded and displayed
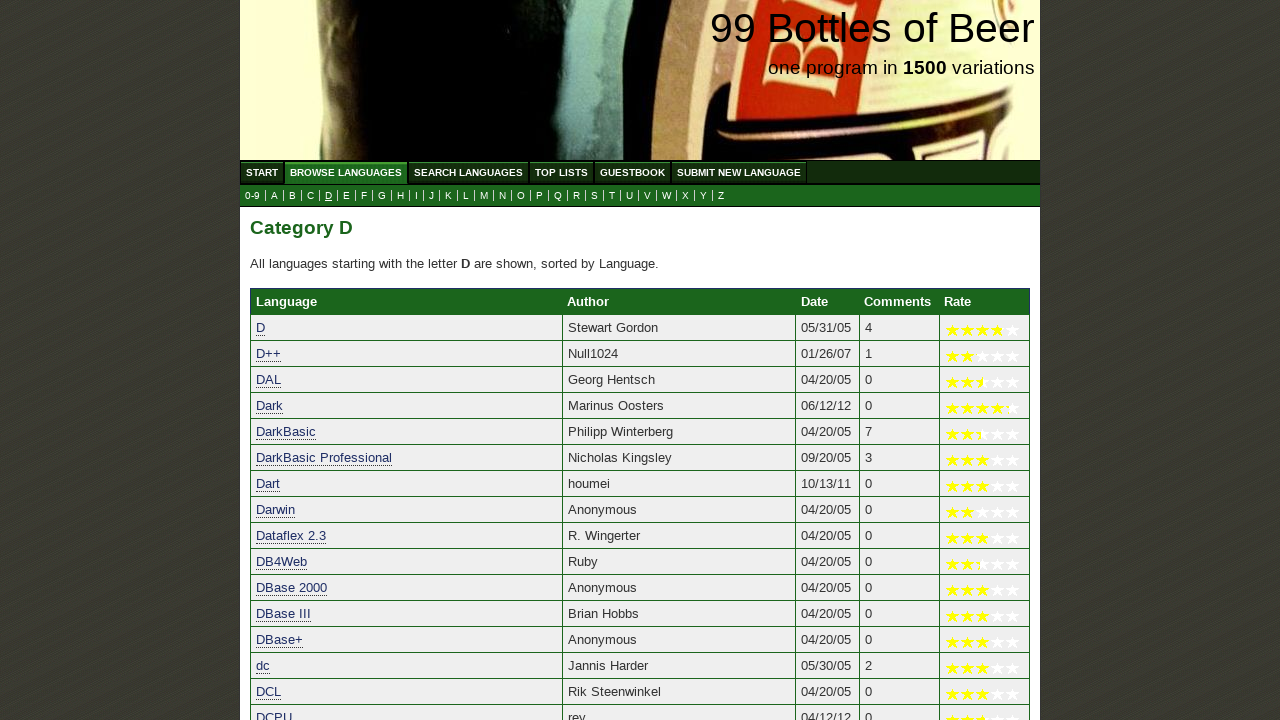

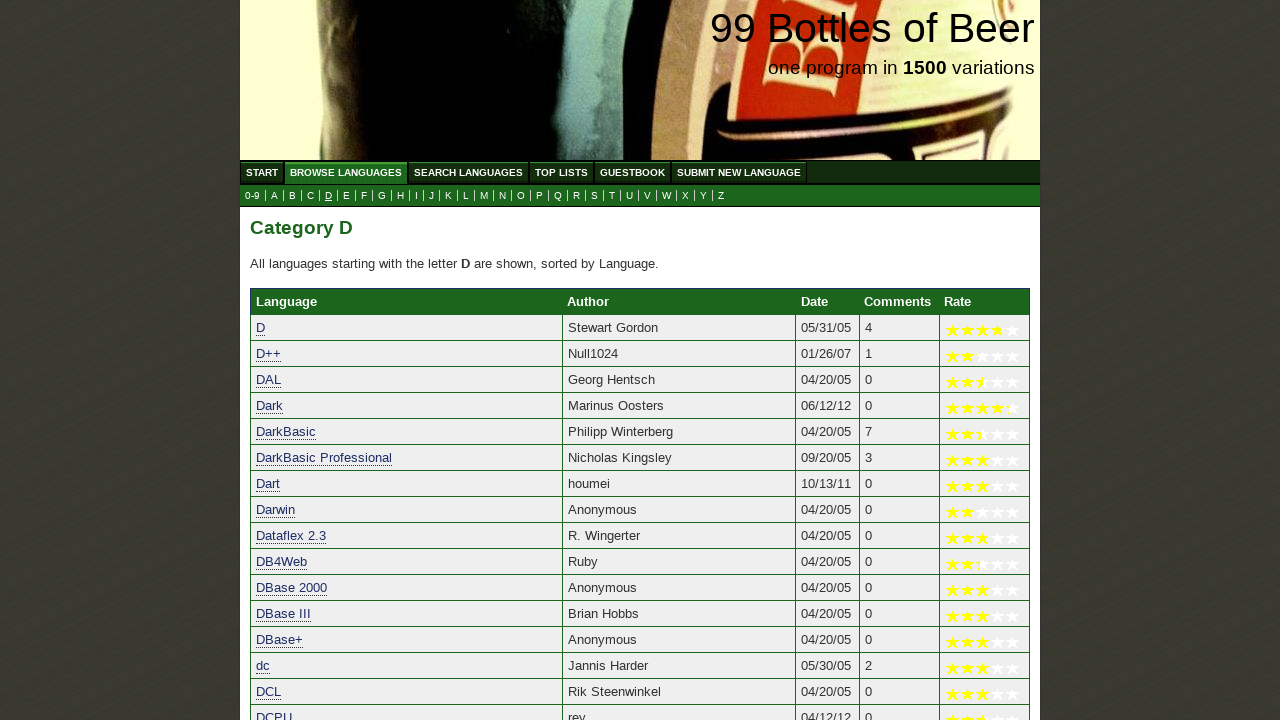